Tests interaction with form elements, including filling a first name field and using JavaScript to fill a disabled last name field

Starting URL: http://only-testing-blog.blogspot.com/2013/11/new-test.html

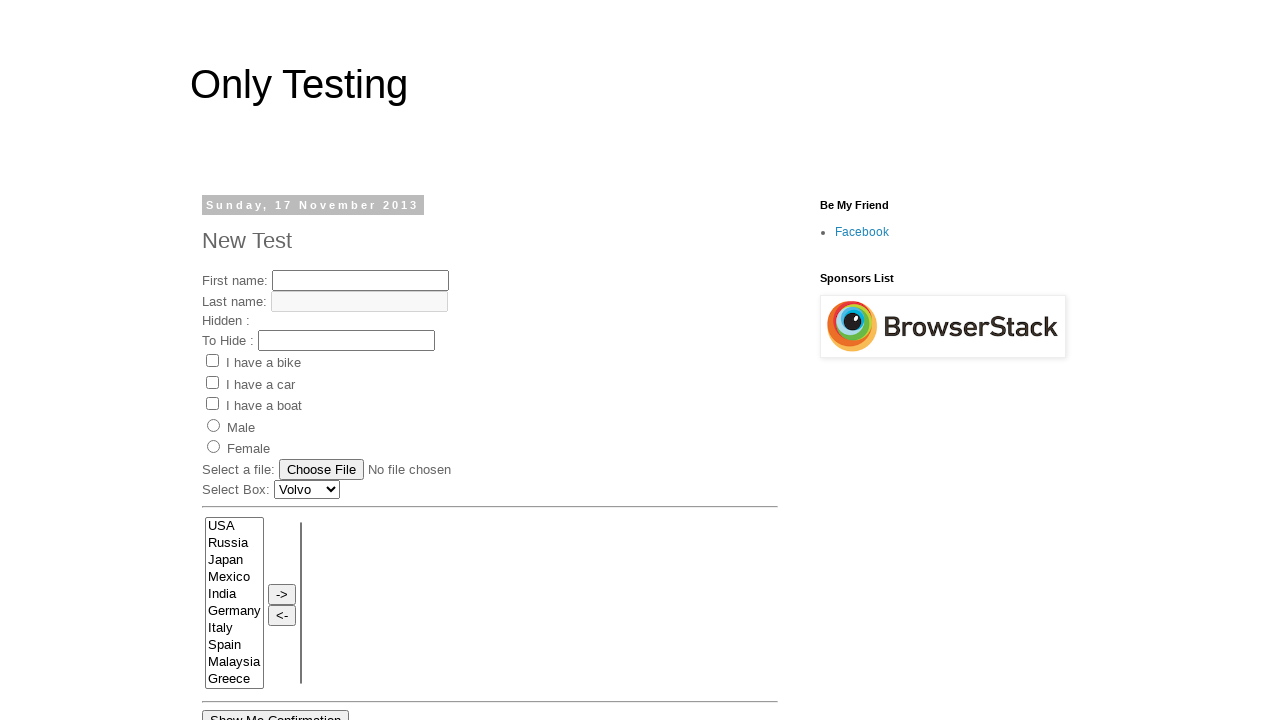

Navigated to test page
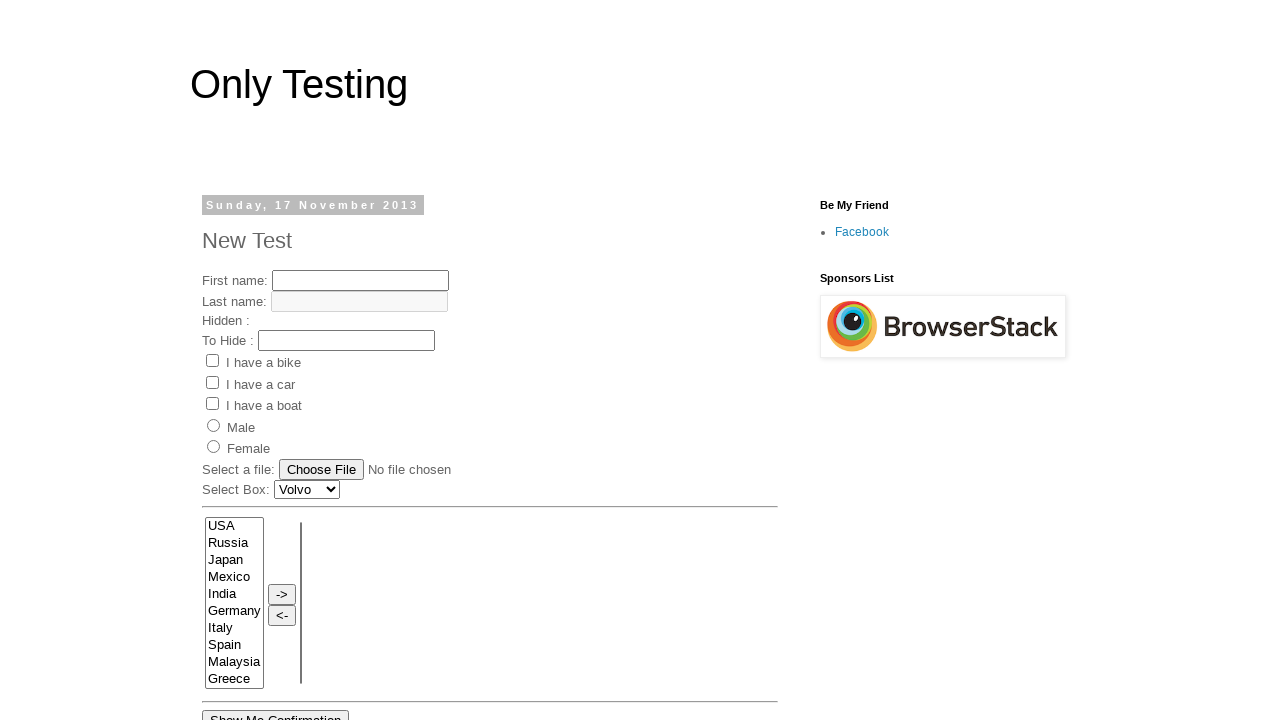

Filled first name field with 'enter your name' on [name*=fname]
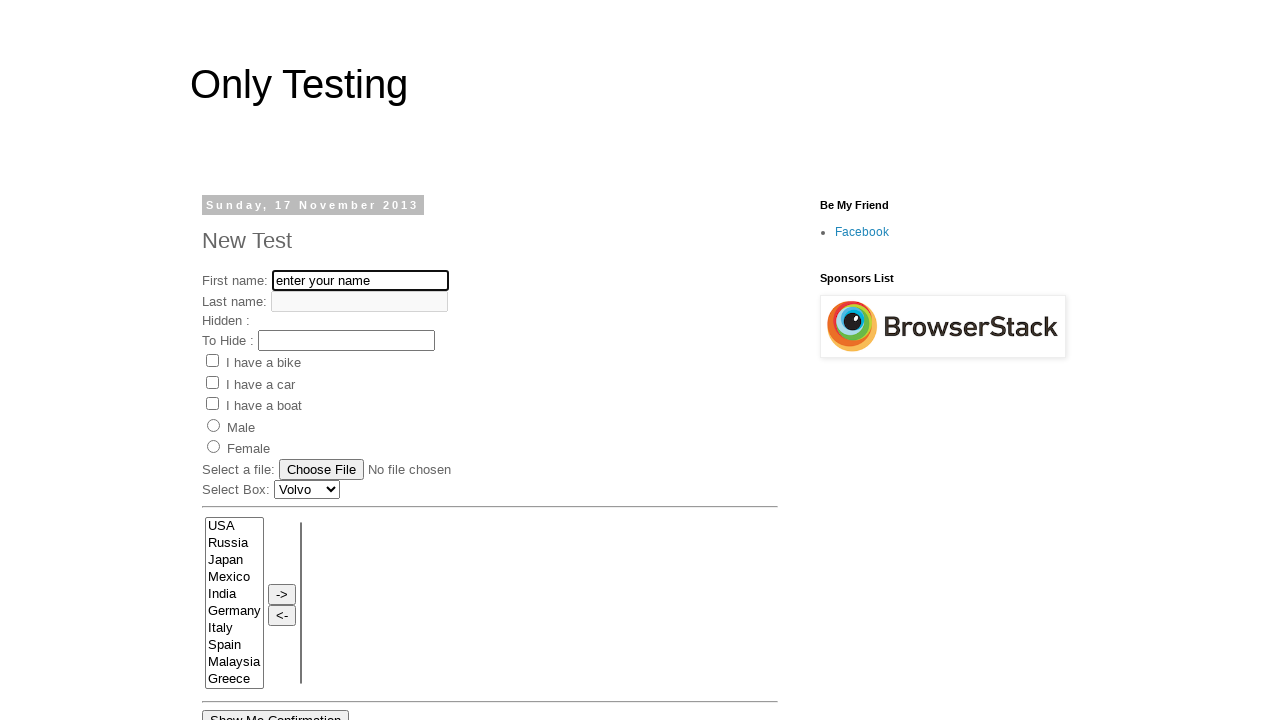

Used JavaScript to fill disabled last name field with 'enter your last name......'
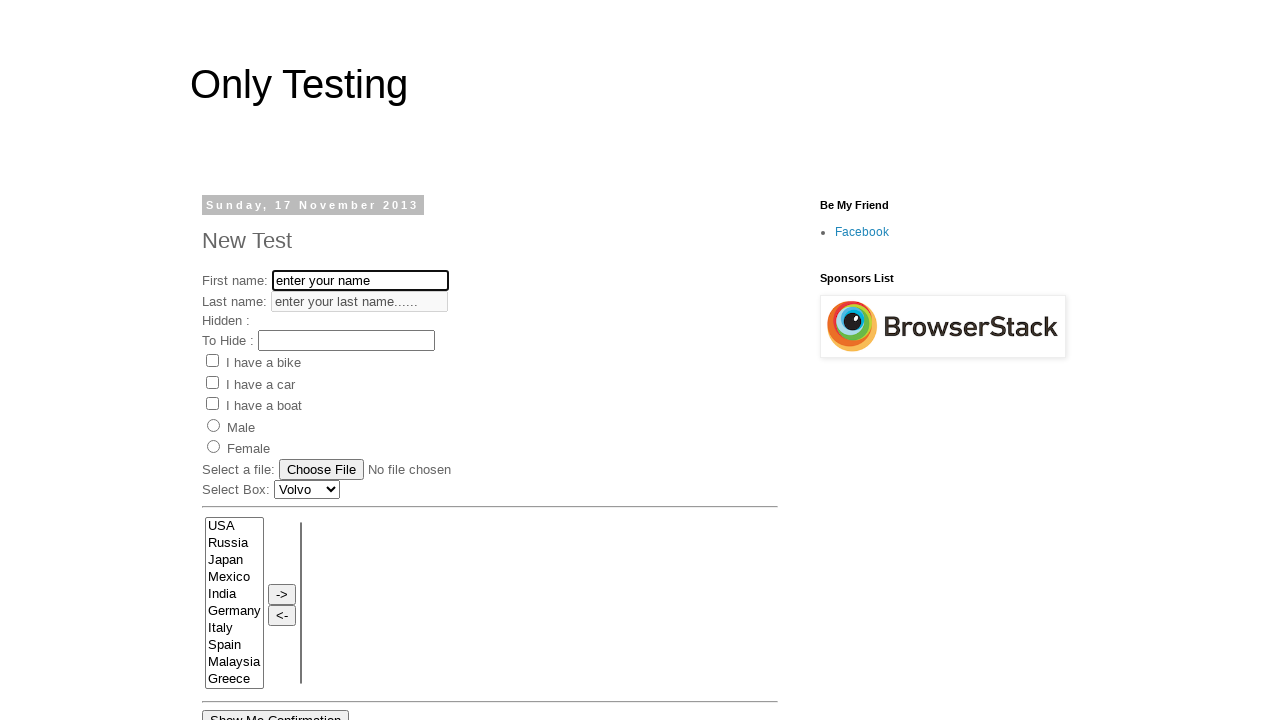

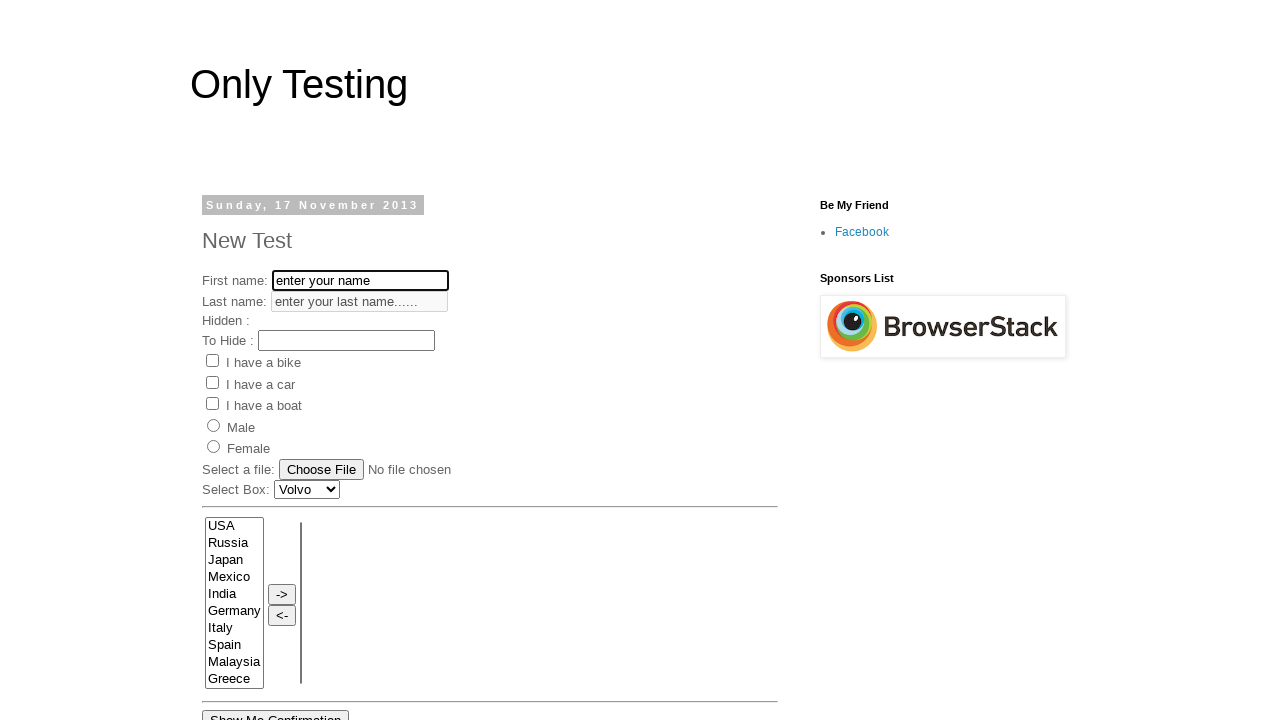